Tests opening a new window by clicking a target="_blank" link and closing it to return to the original window

Starting URL: https://html.com/attributes/a-target/

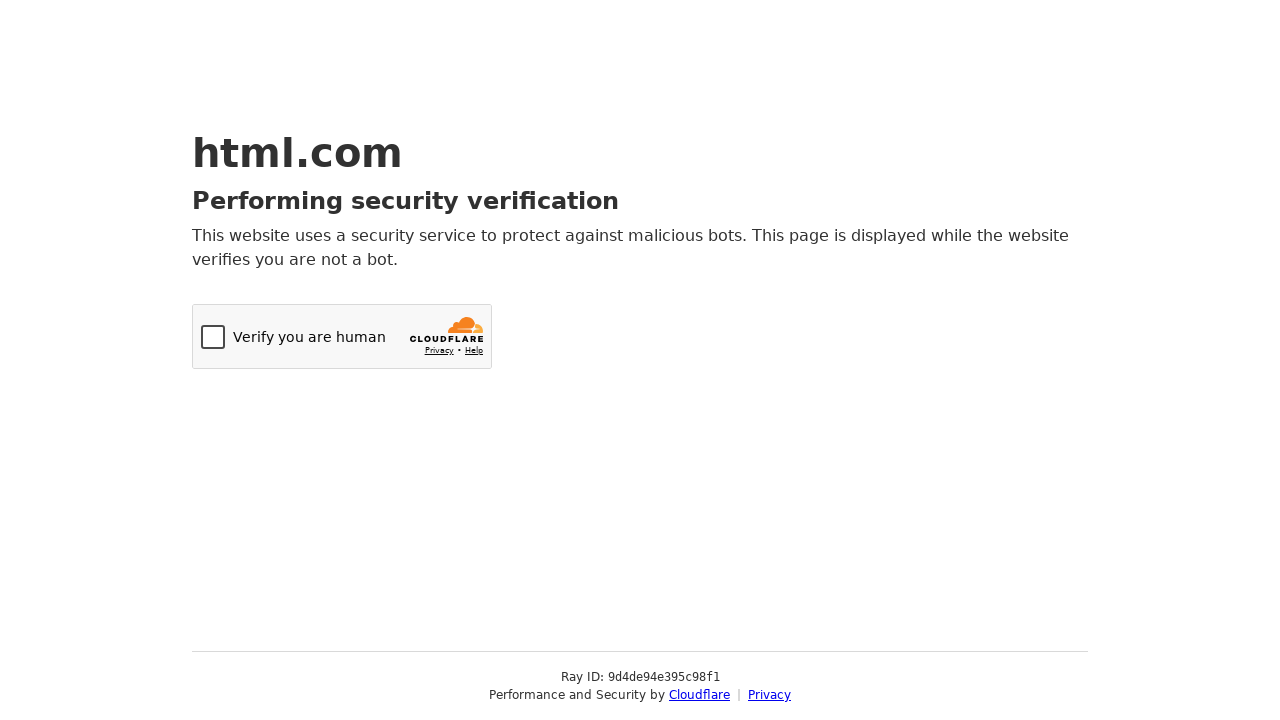

Retrieved original page title
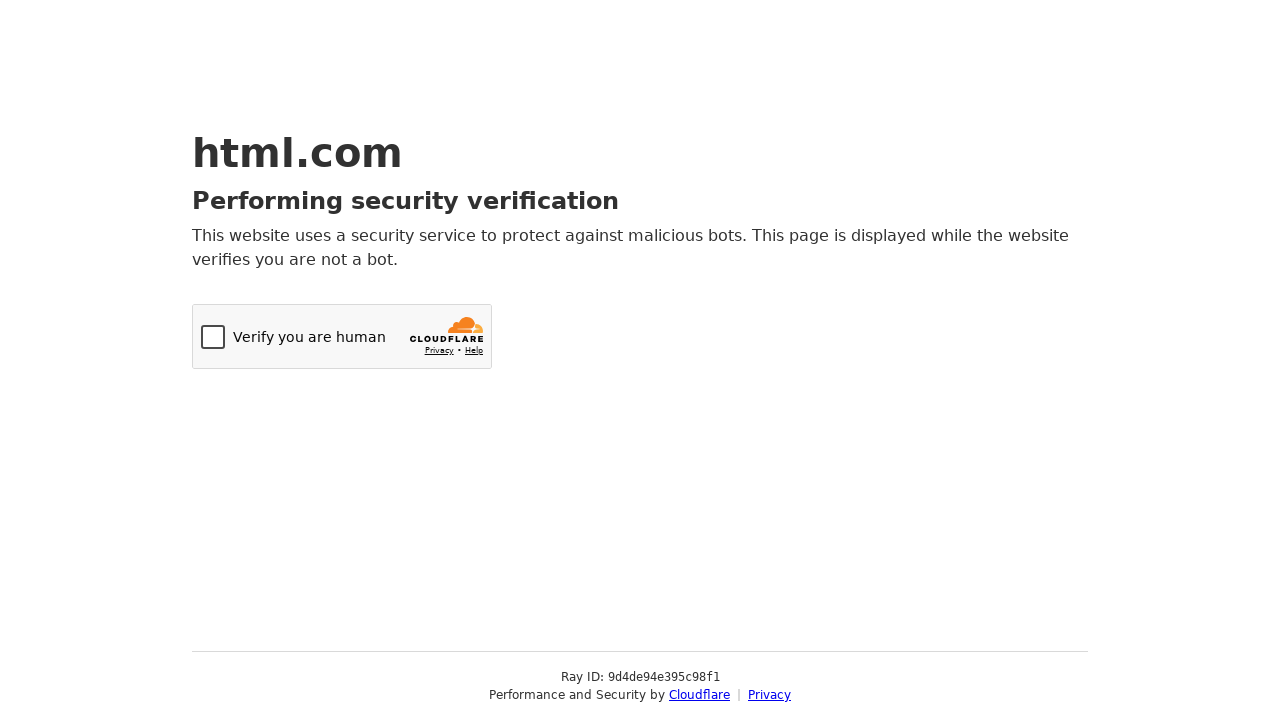

Clicked target='_blank' link to open new window at (700, 695) on a[target="_blank"]
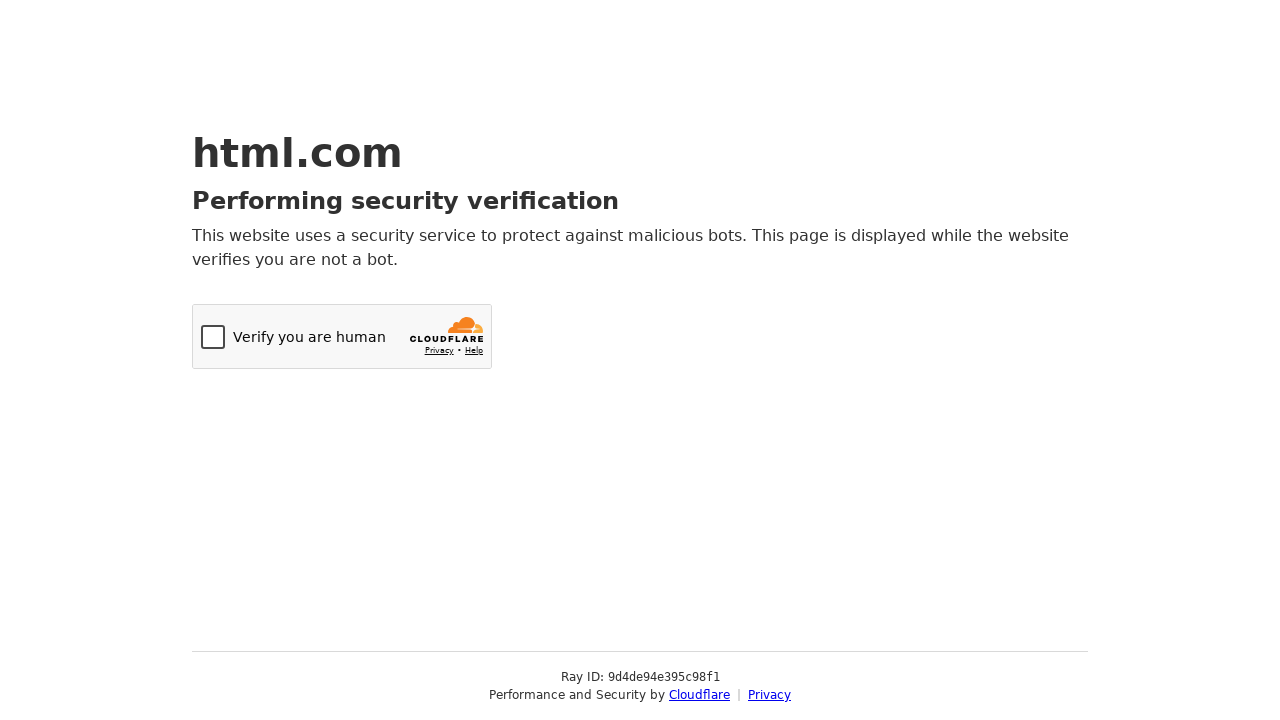

New window opened and captured
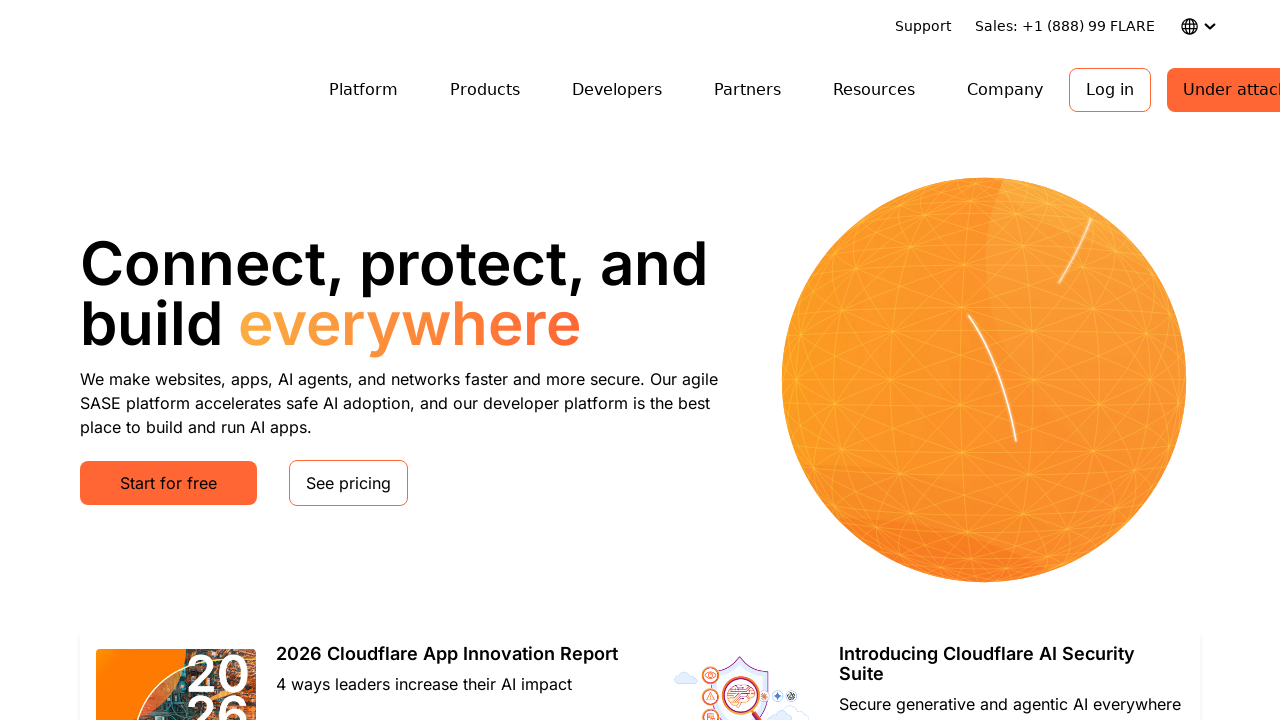

New window page loaded completely
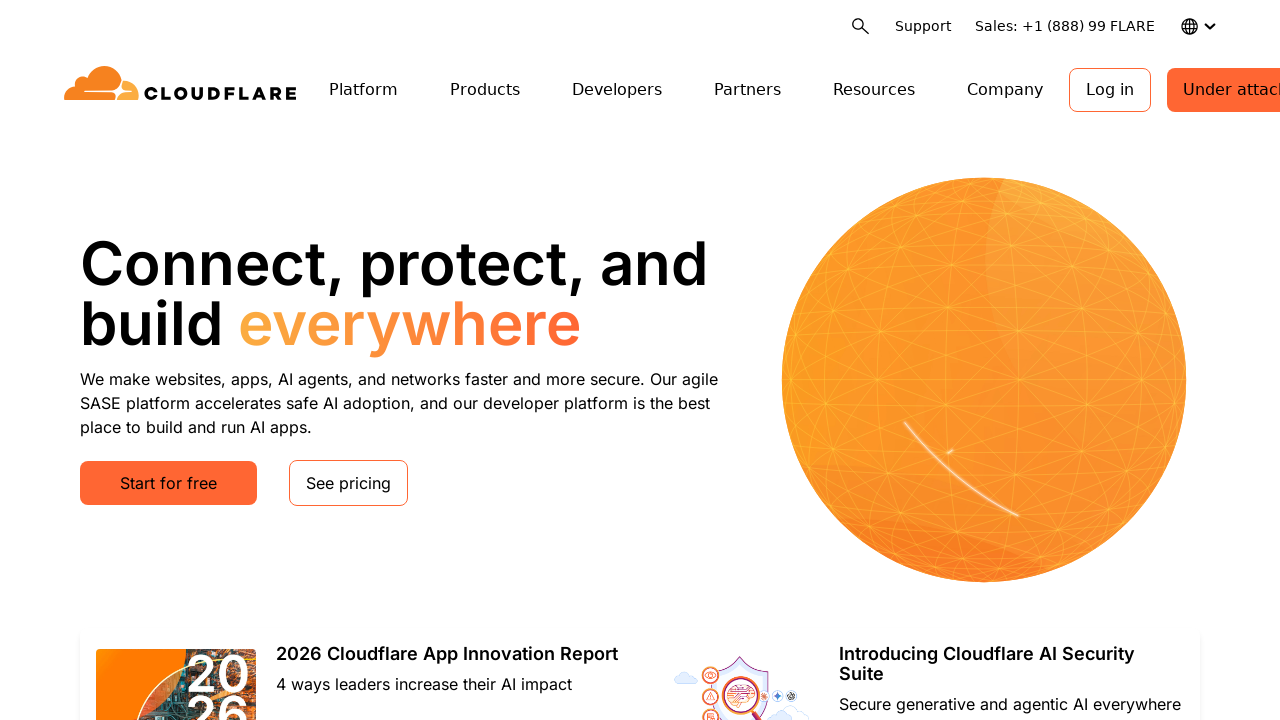

Retrieved new window page title
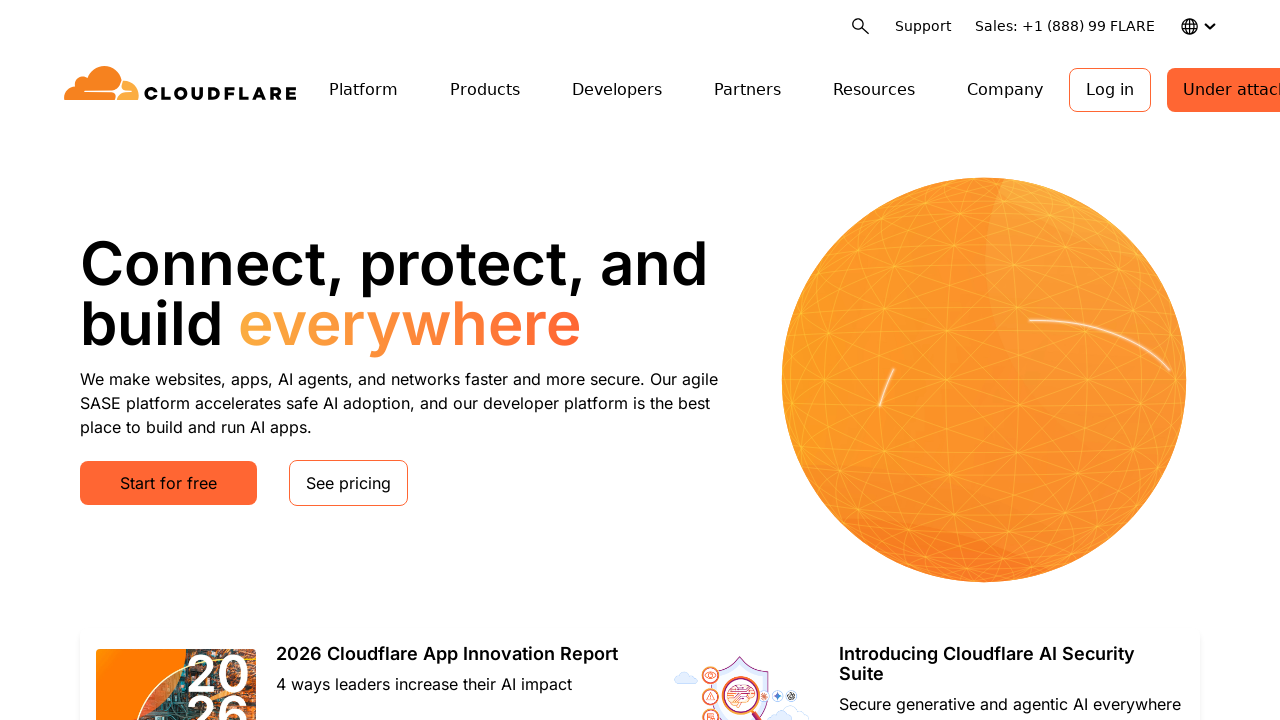

Closed new window
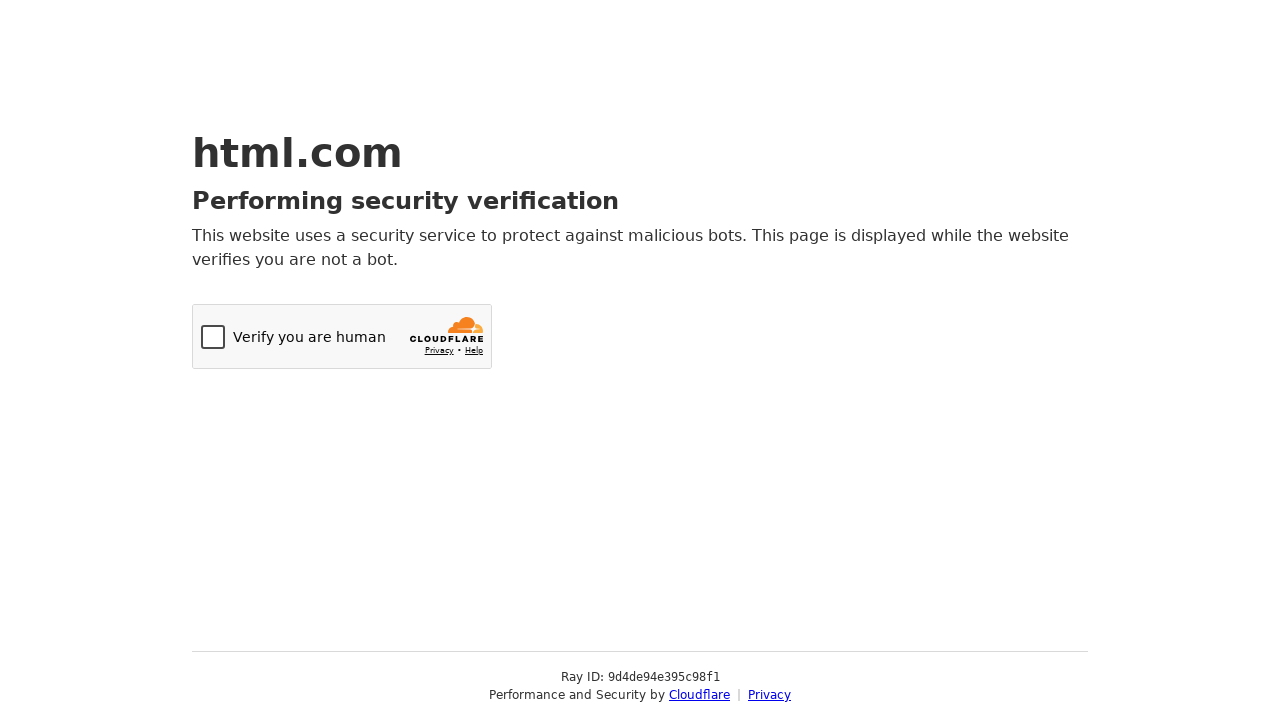

Retrieved original page title after closing new window
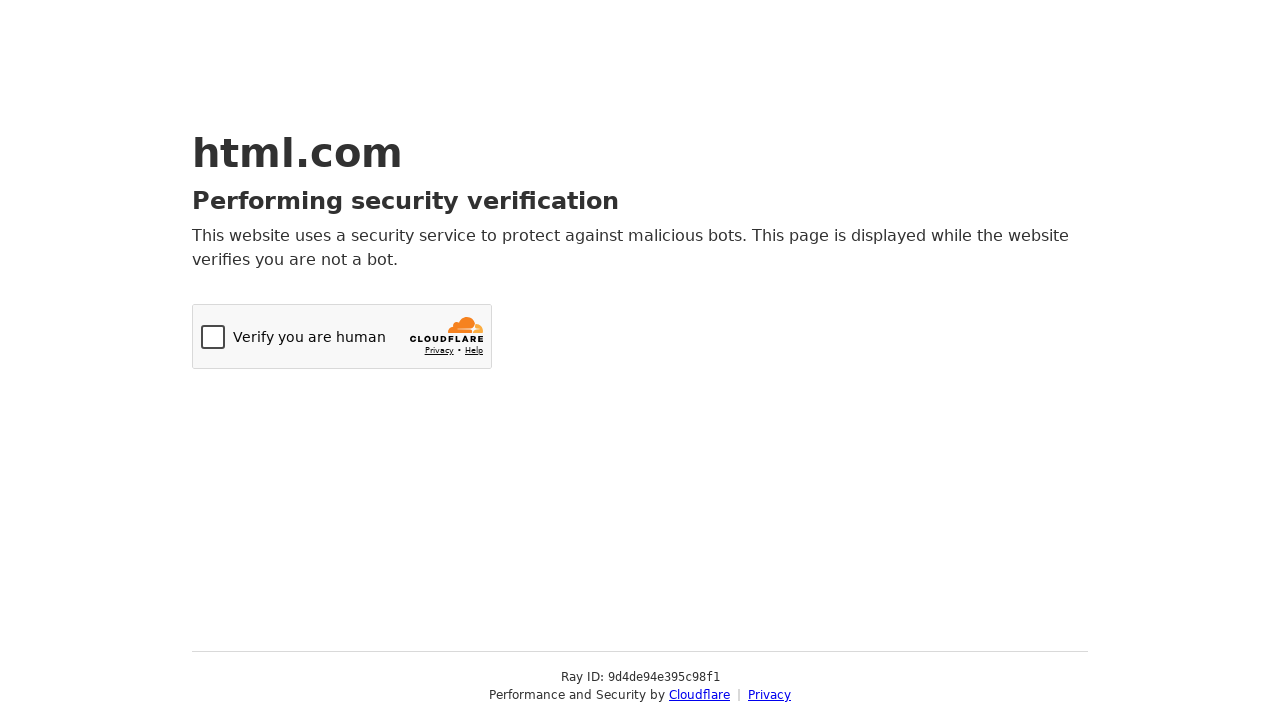

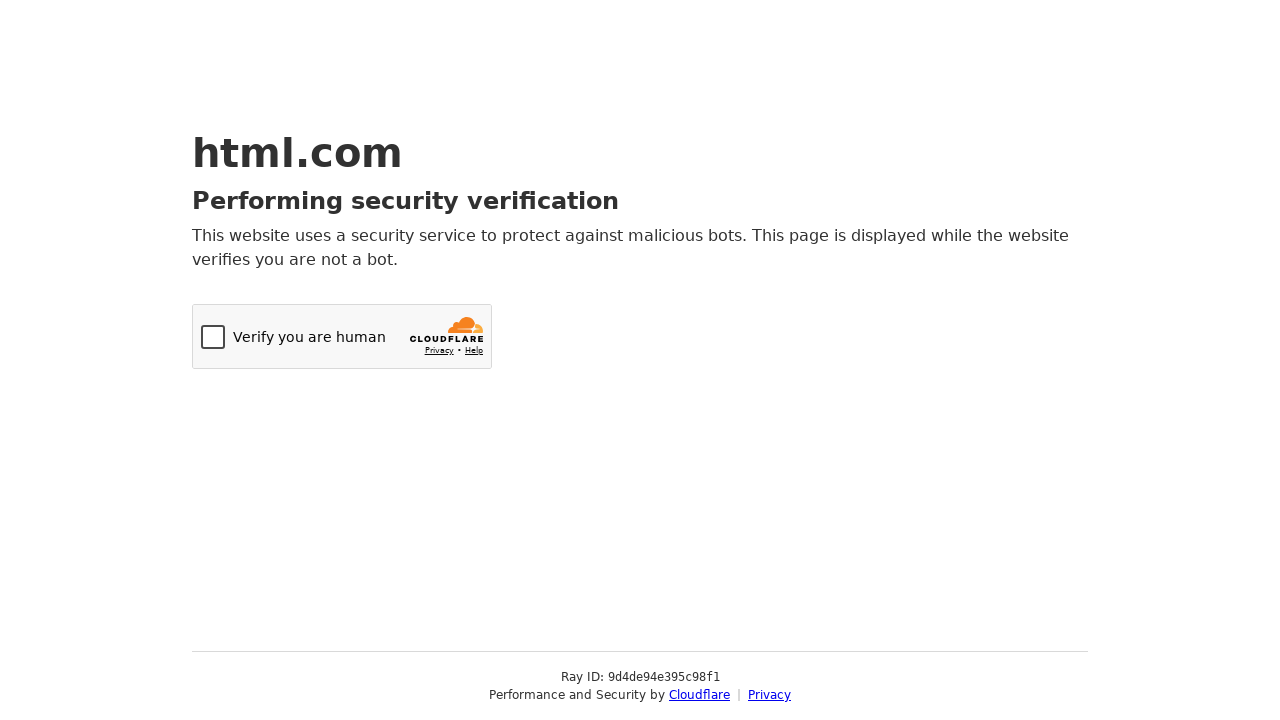